Scrolls the page down by 500 pixels using JavaScript executor

Starting URL: https://testautomationpractice.blogspot.com/

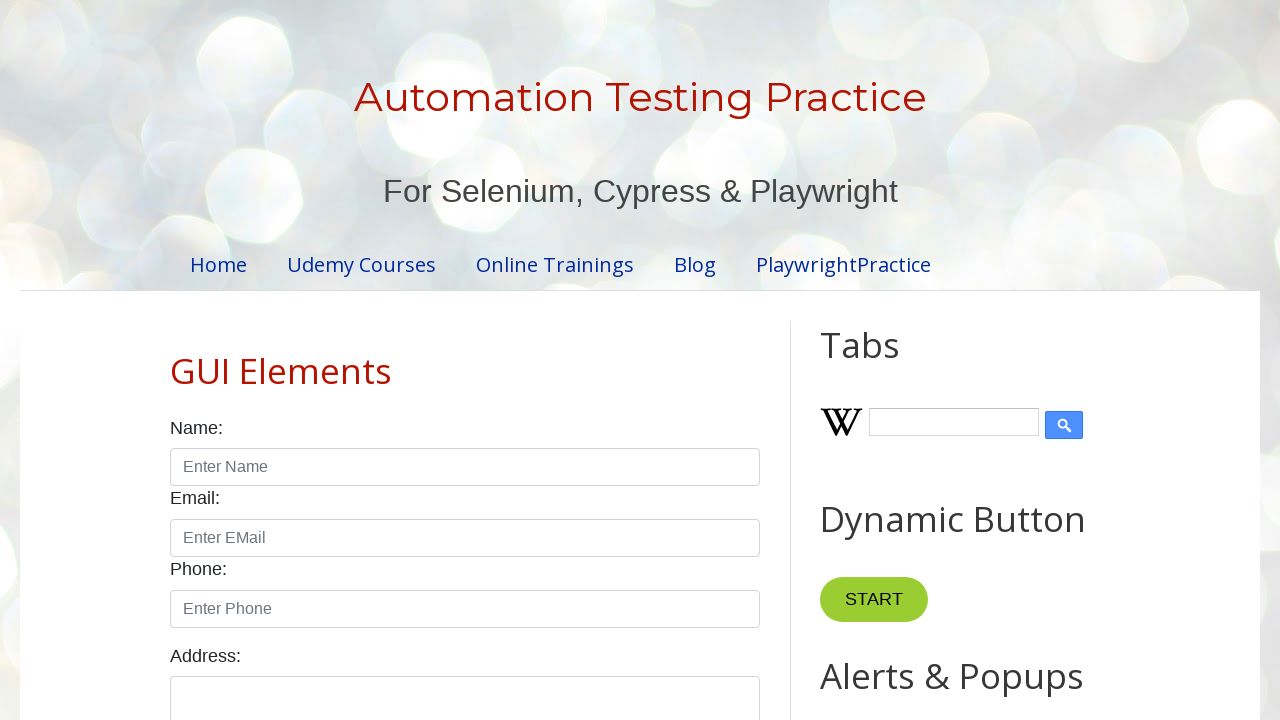

Scrolled page down by 500 pixels using JavaScript executor
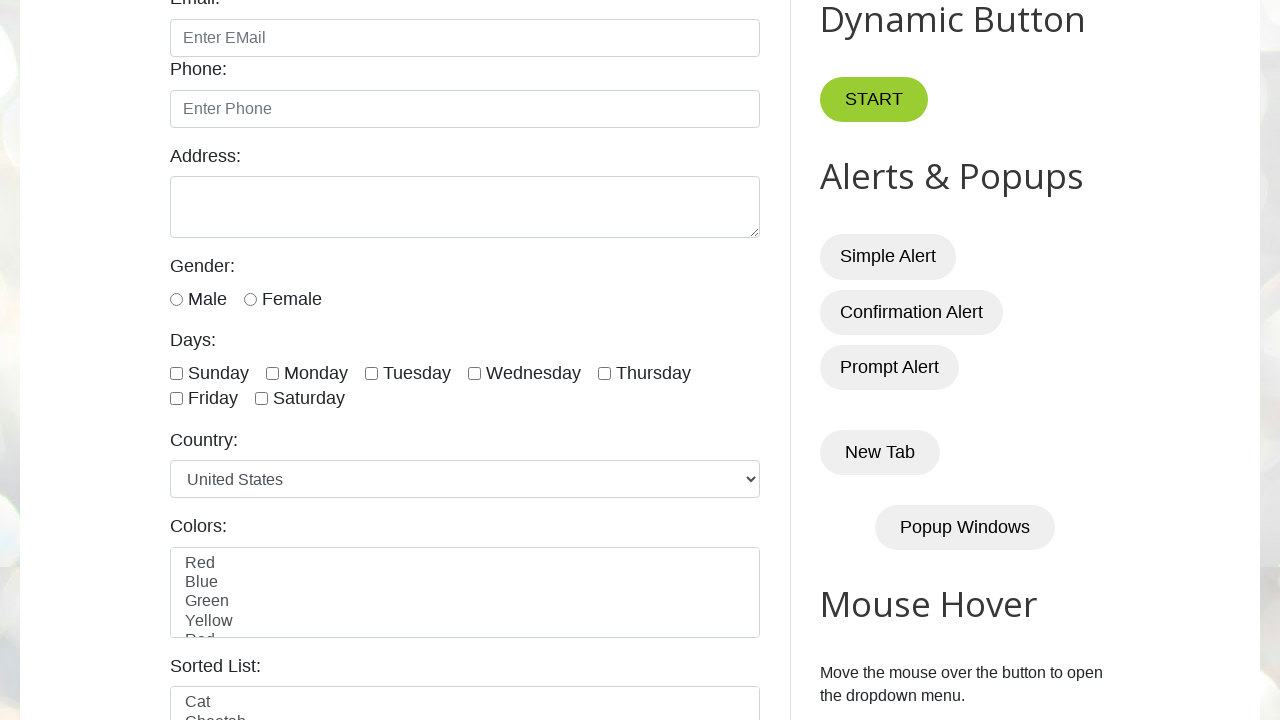

Retrieved current scroll position from page
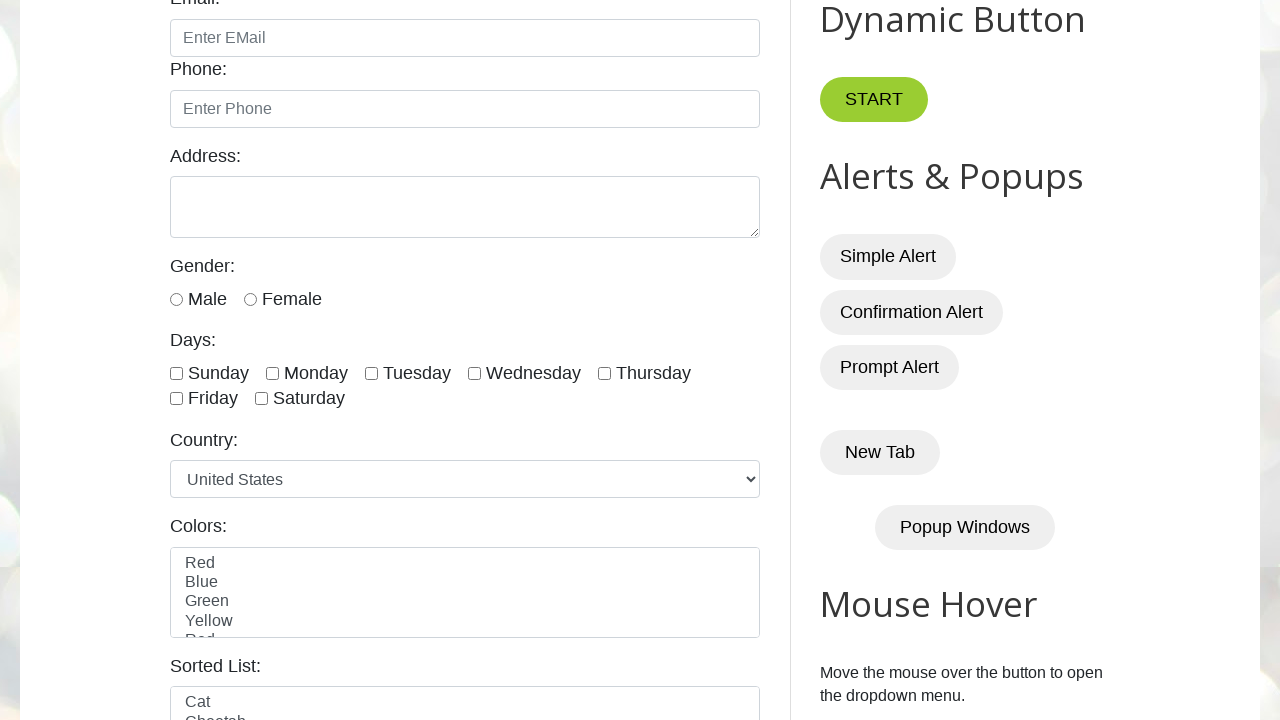

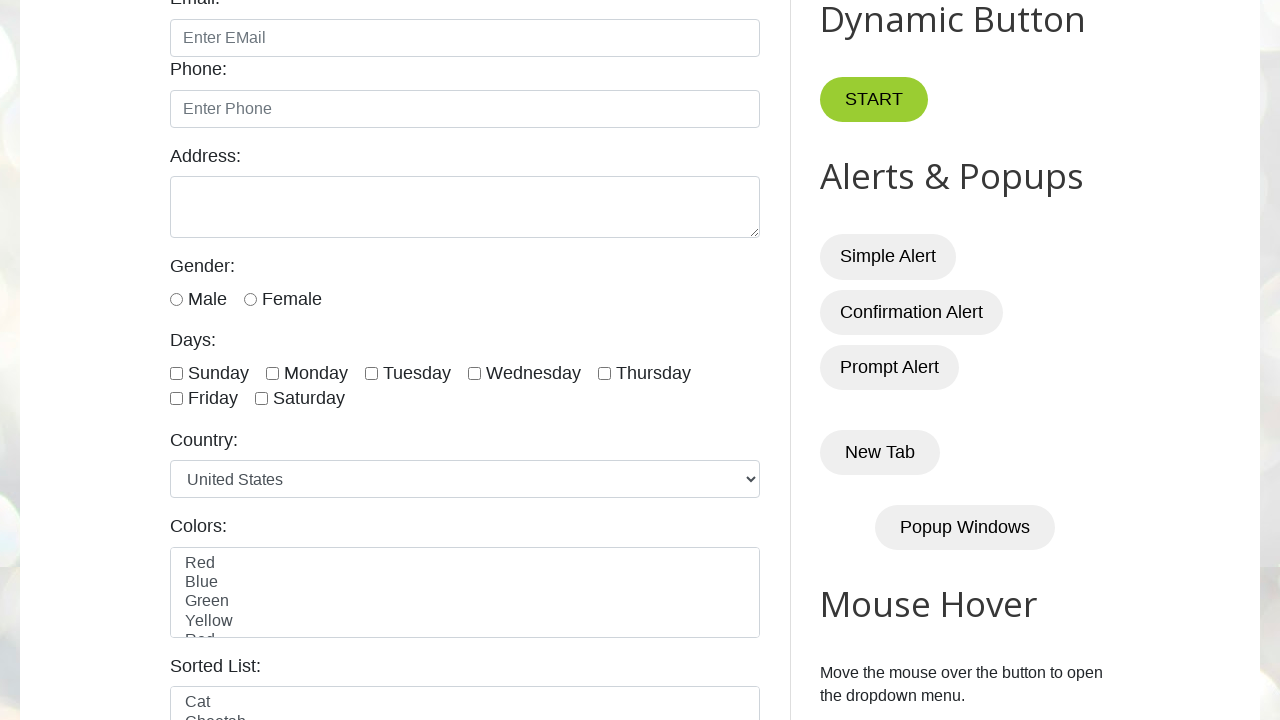